Tests video playback functionality on e-junkie.com by clicking a video button, switching to an iframe, and playing the video

Starting URL: https://www.e-junkie.com/

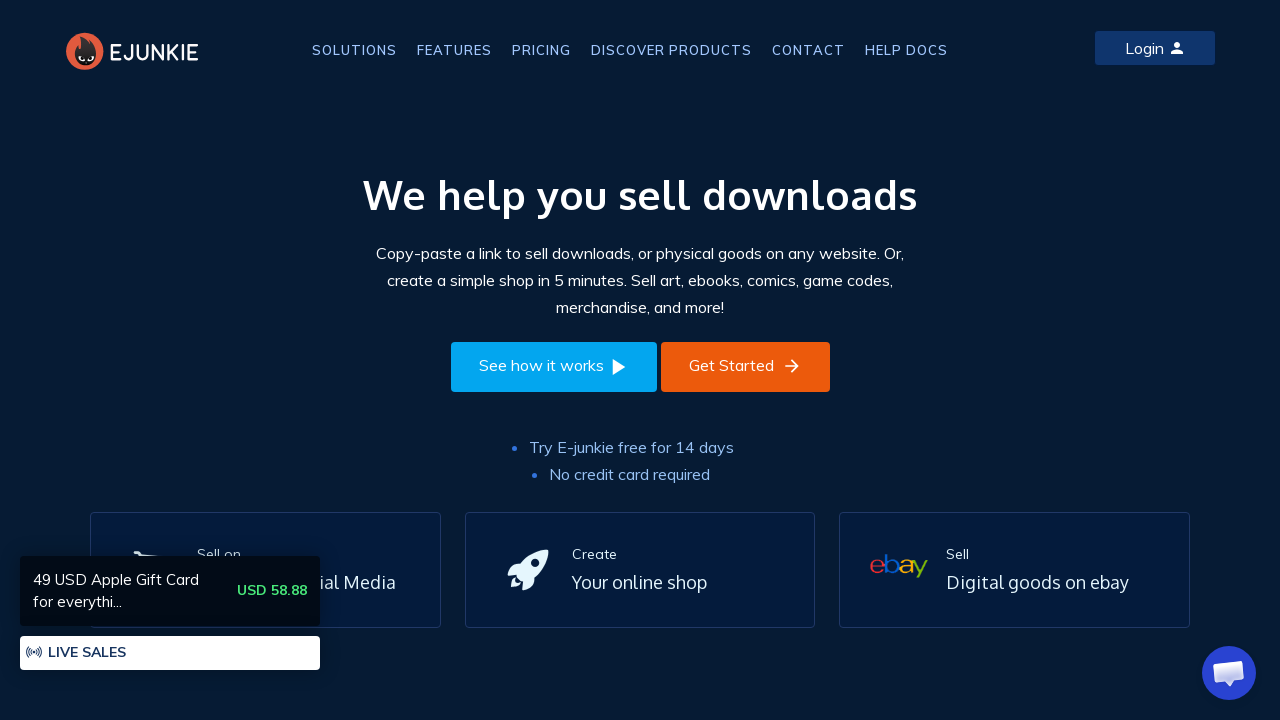

Clicked video button on e-junkie.com homepage at (554, 367) on xpath=//*[@id='top']/main/div[1]/div[1]/div[1]/div/div/a[1]
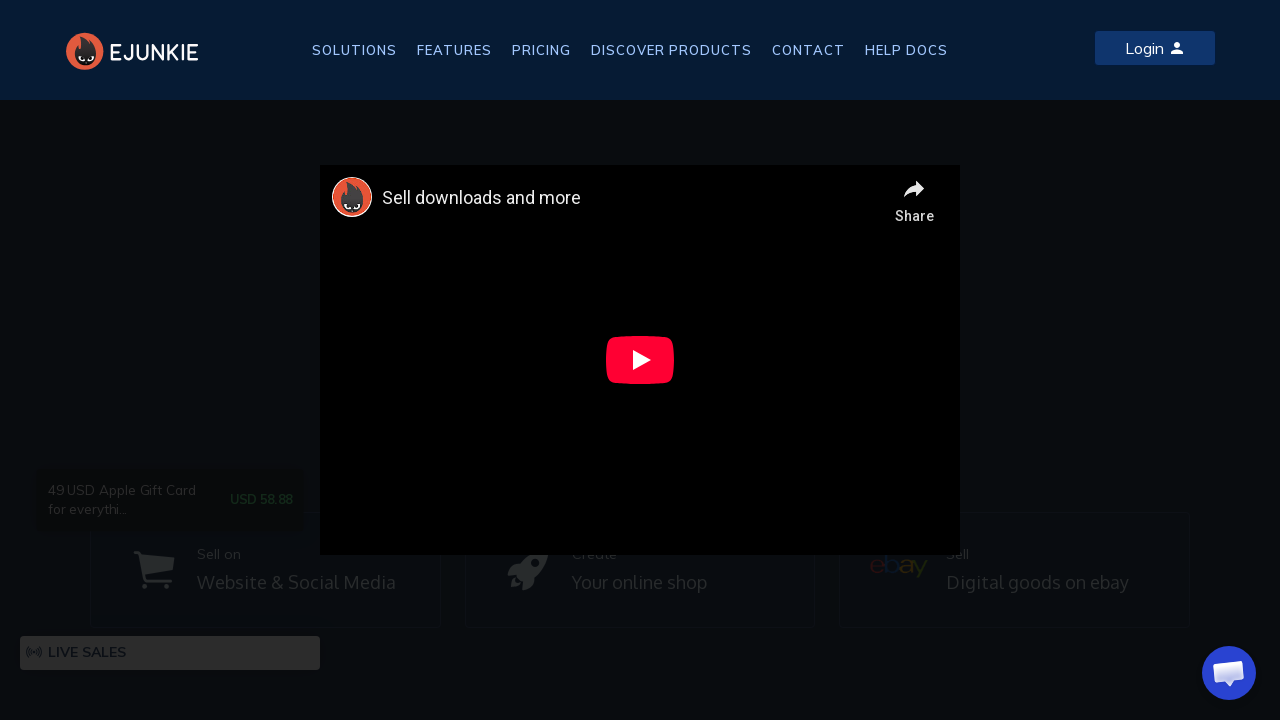

Waited 2 seconds for page to load
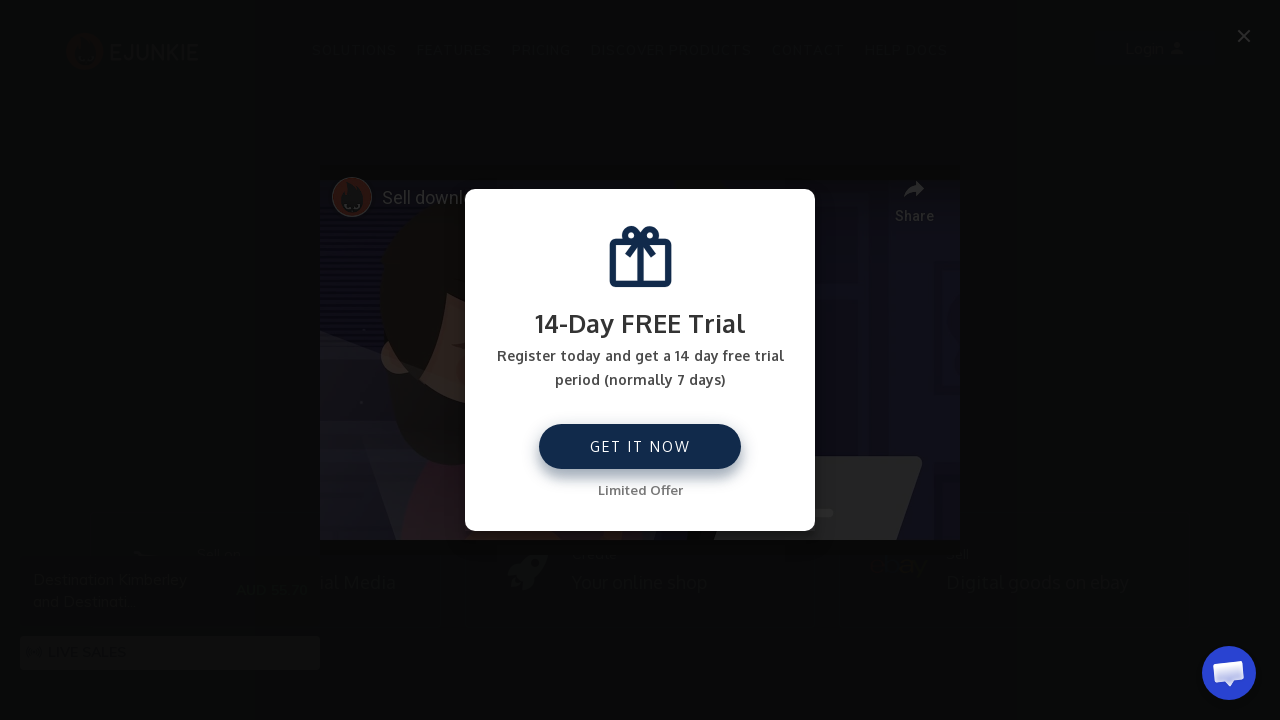

Clicked at coordinates (200, 100) to close potential overlay at (200, 100)
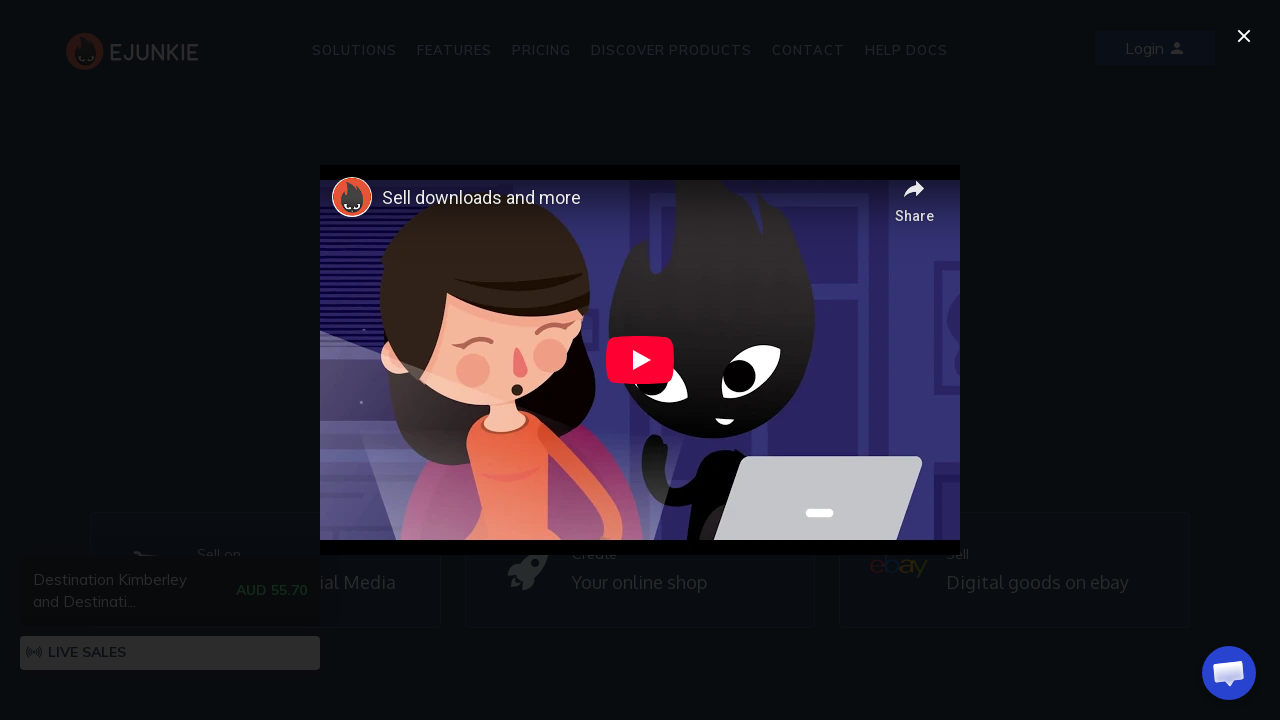

Located iframe element containing video player
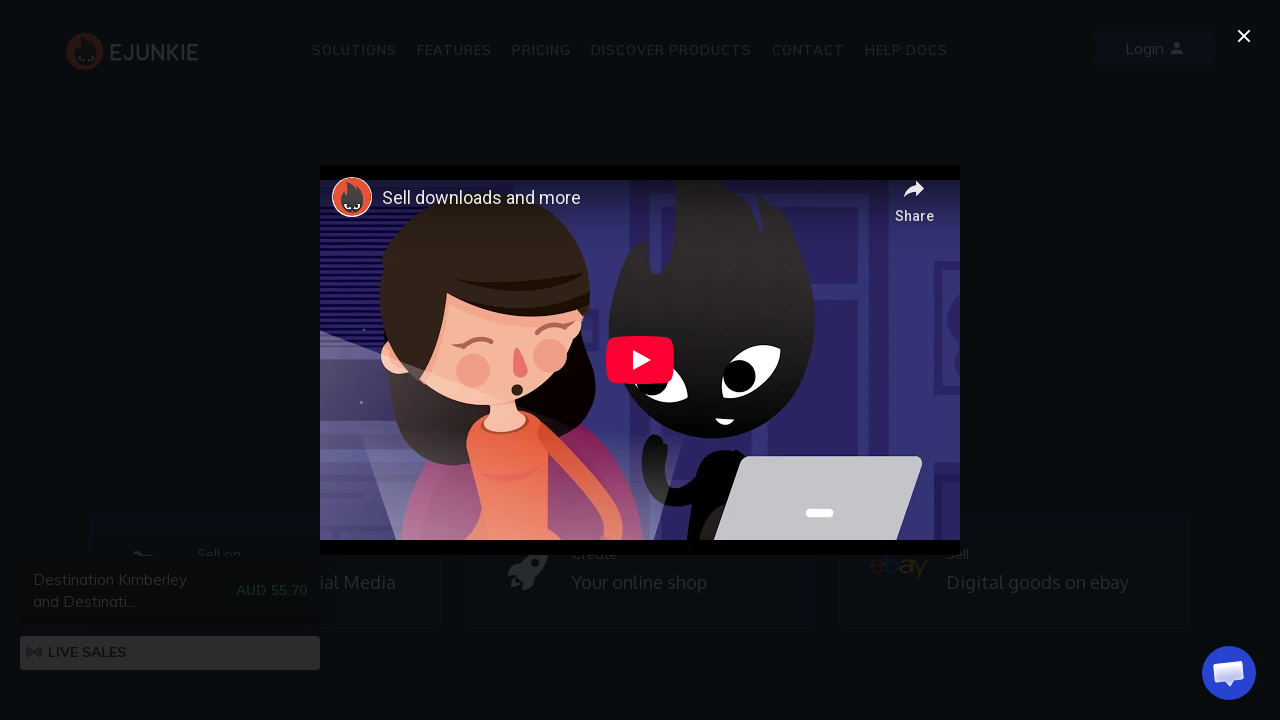

Clicked play button to start video playback at (640, 360) on iframe >> nth=0 >> internal:control=enter-frame >> .ytp-large-play-button
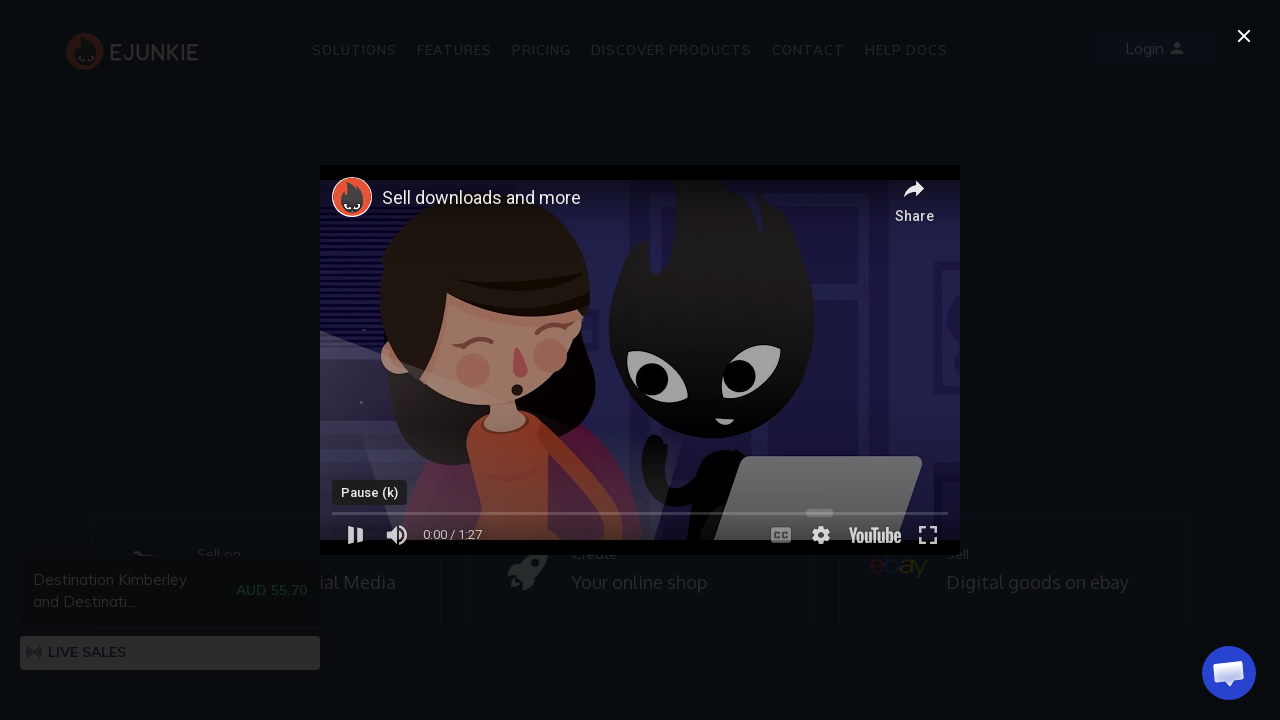

Waited 10 seconds for video to play
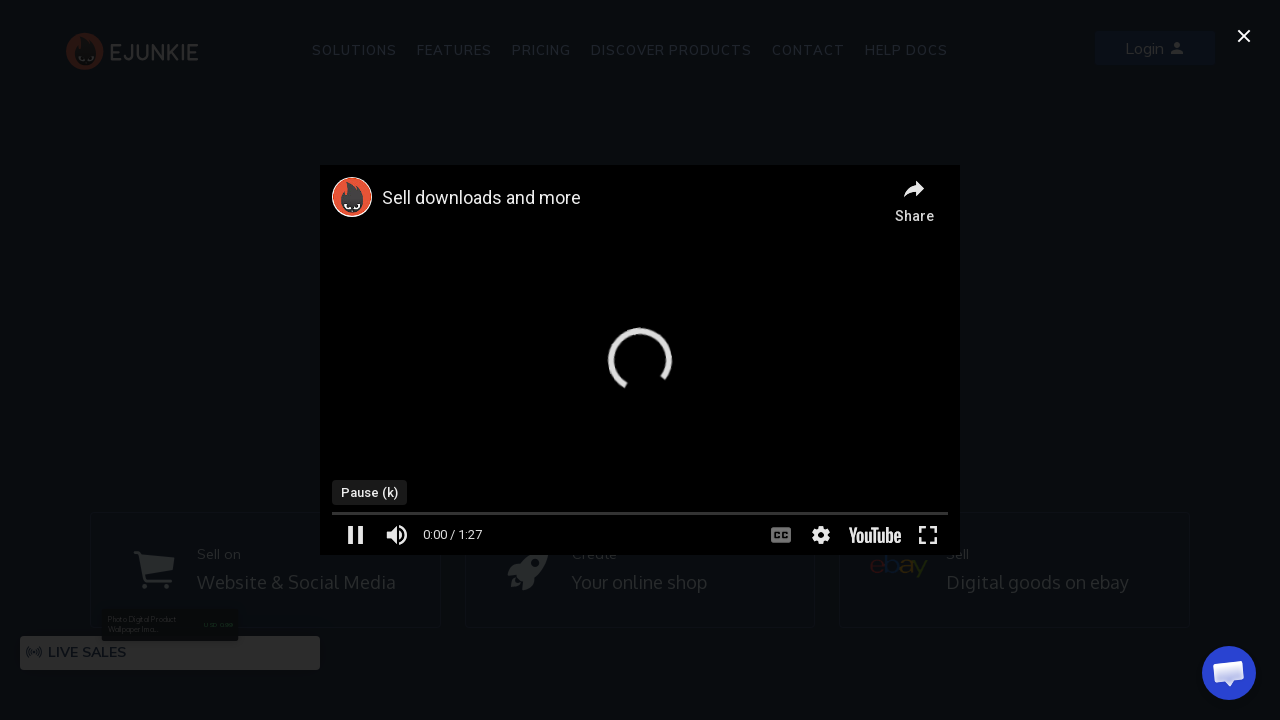

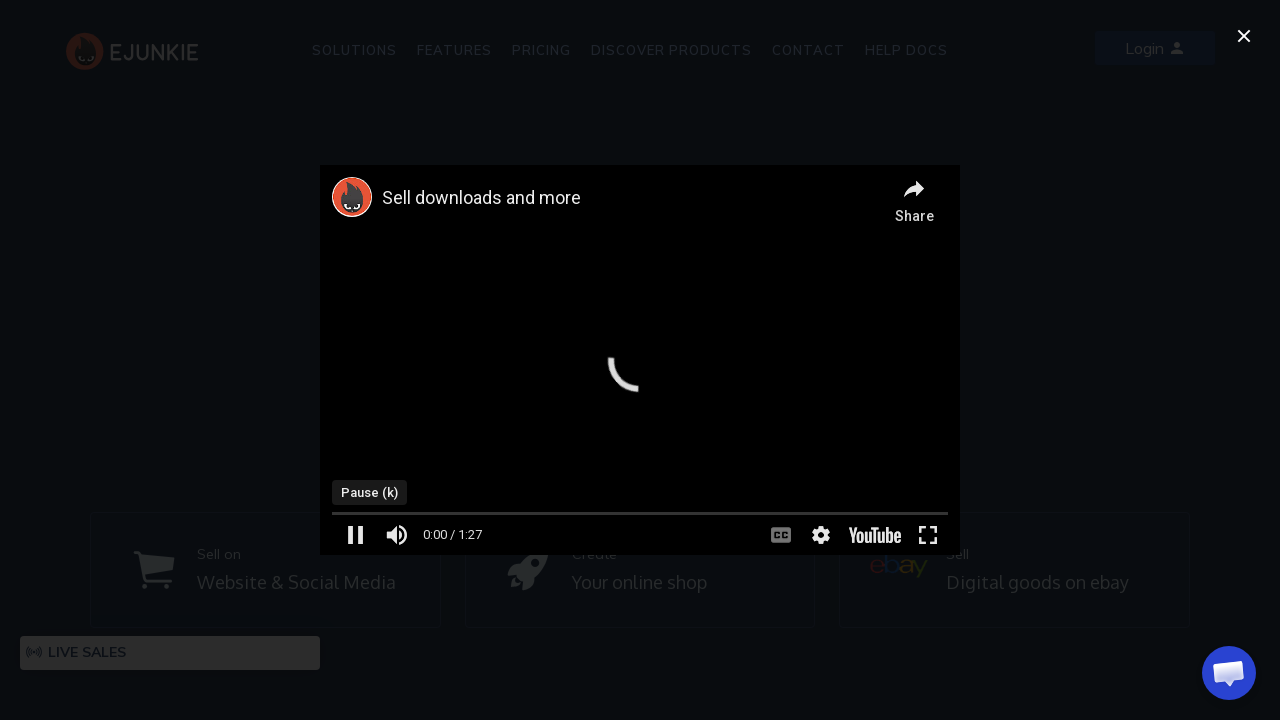